Tests GitHub's advanced search form by filling in search criteria (search term, repository owner, date filter, and programming language) and submitting the form to perform a repository search.

Starting URL: https://github.com/search/advanced

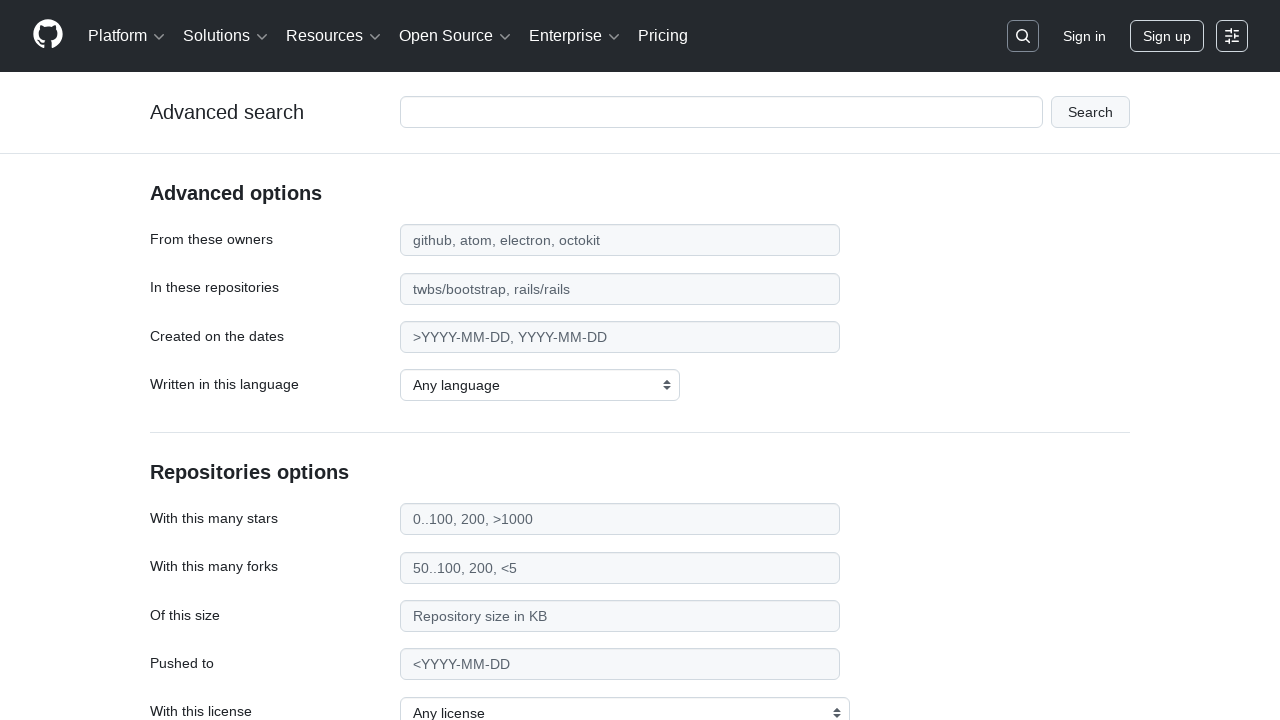

Filled search term field with 'web-scraping' on #adv_code_search input.js-advanced-search-input
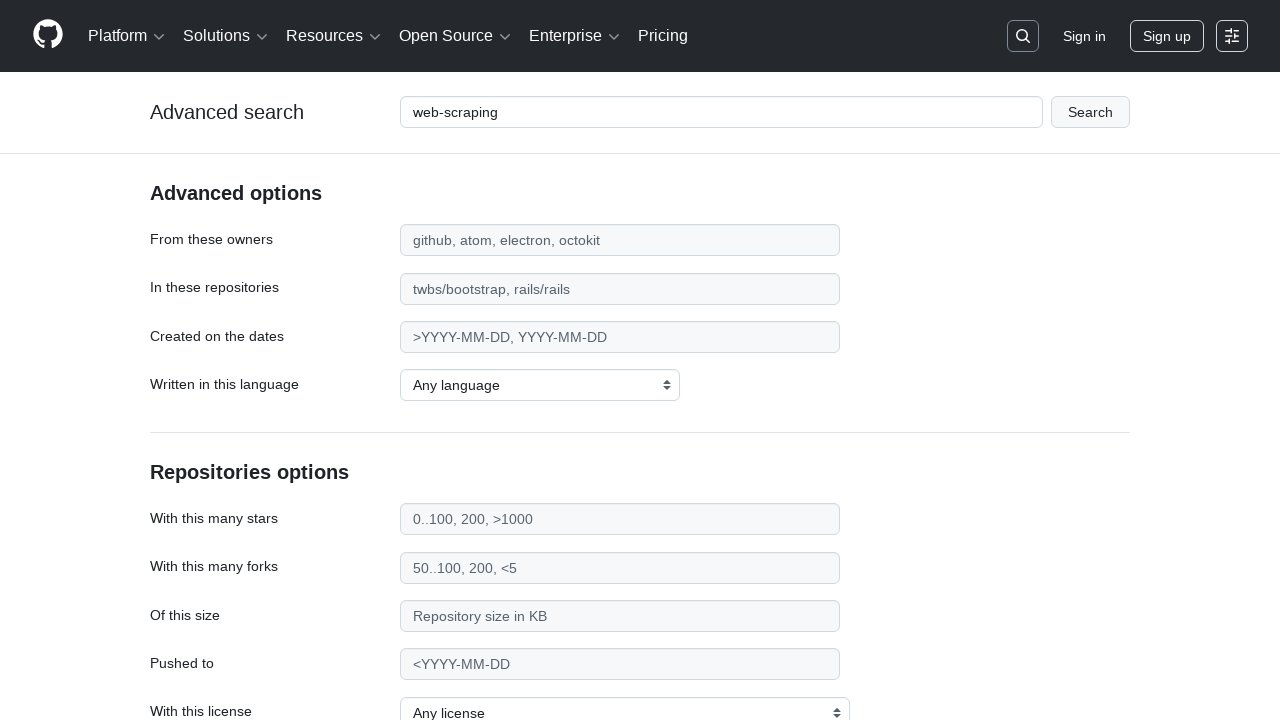

Filled repository owner field with 'microsoft' on #search_from
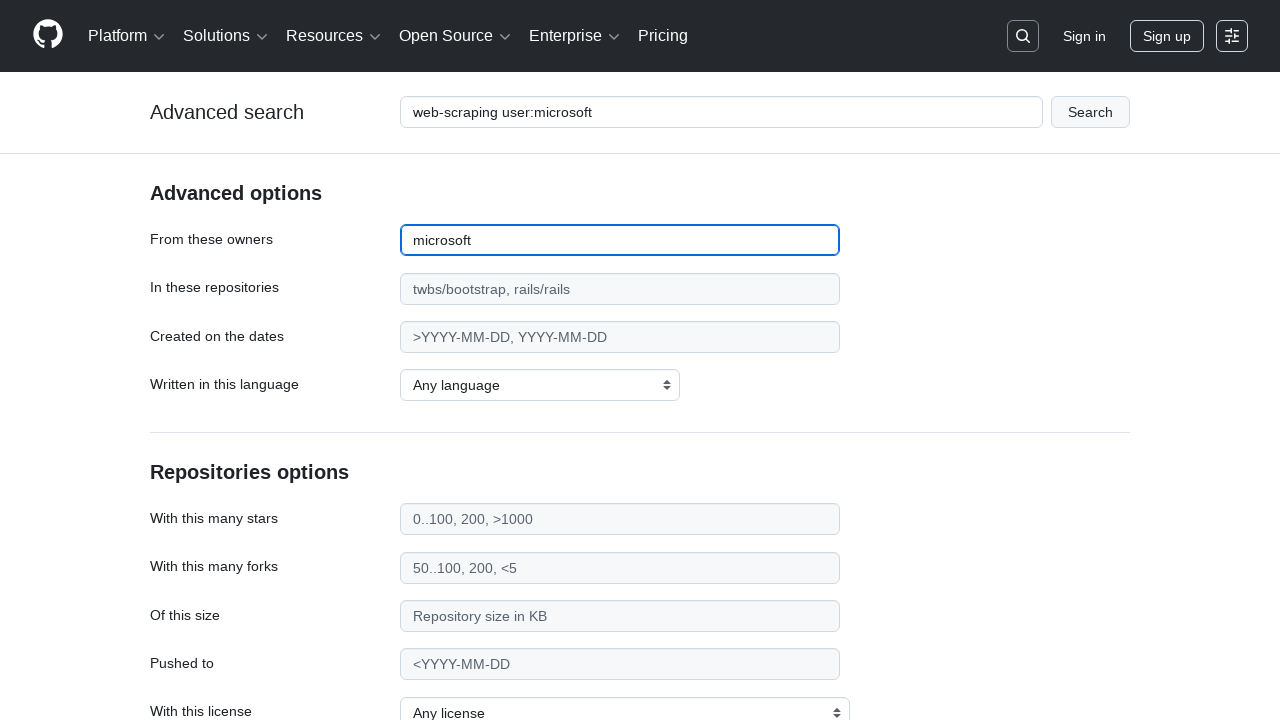

Filled date filter field with '>2020' on #search_date
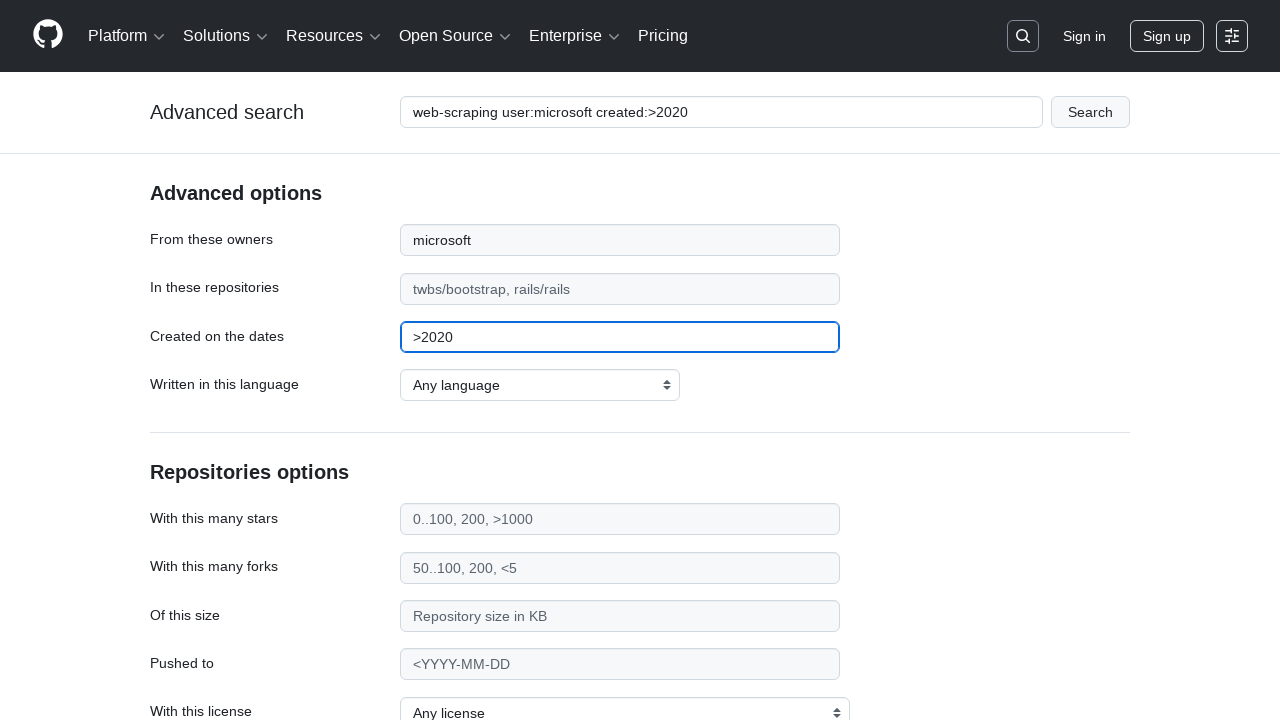

Selected 'Python' from programming language dropdown on select#search_language
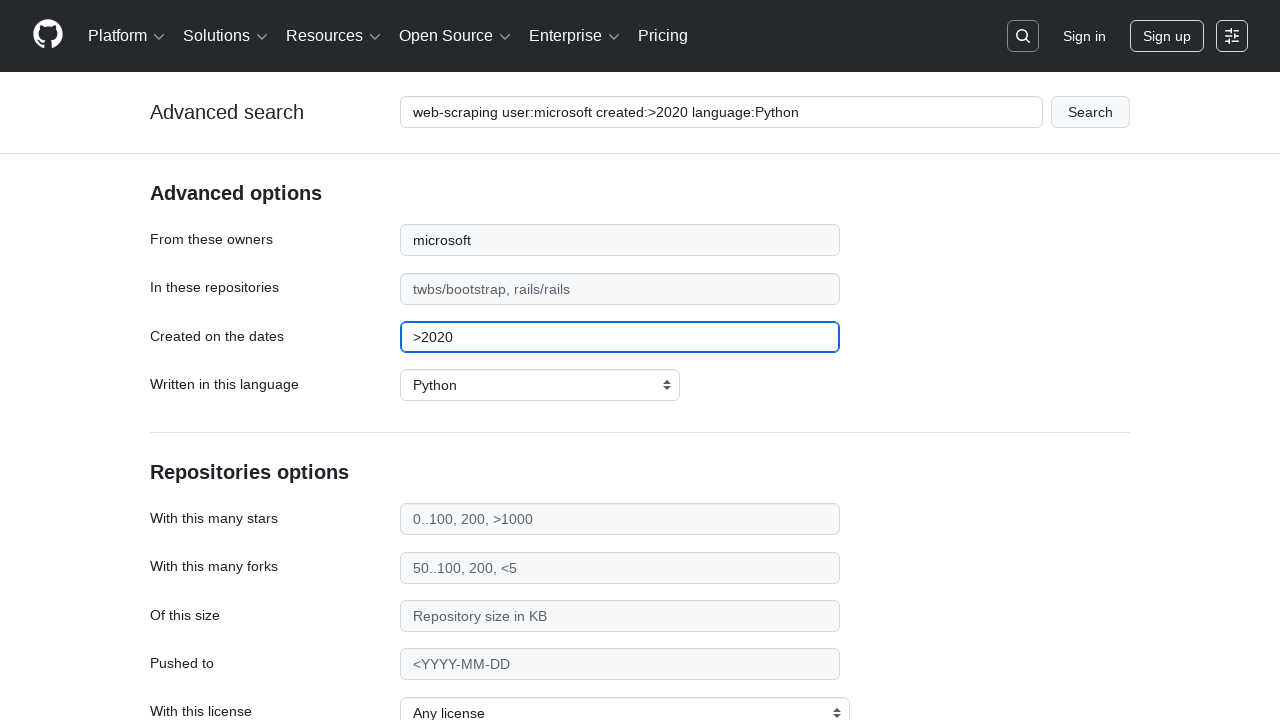

Clicked submit button to perform advanced search at (1090, 112) on #adv_code_search button[type="submit"]
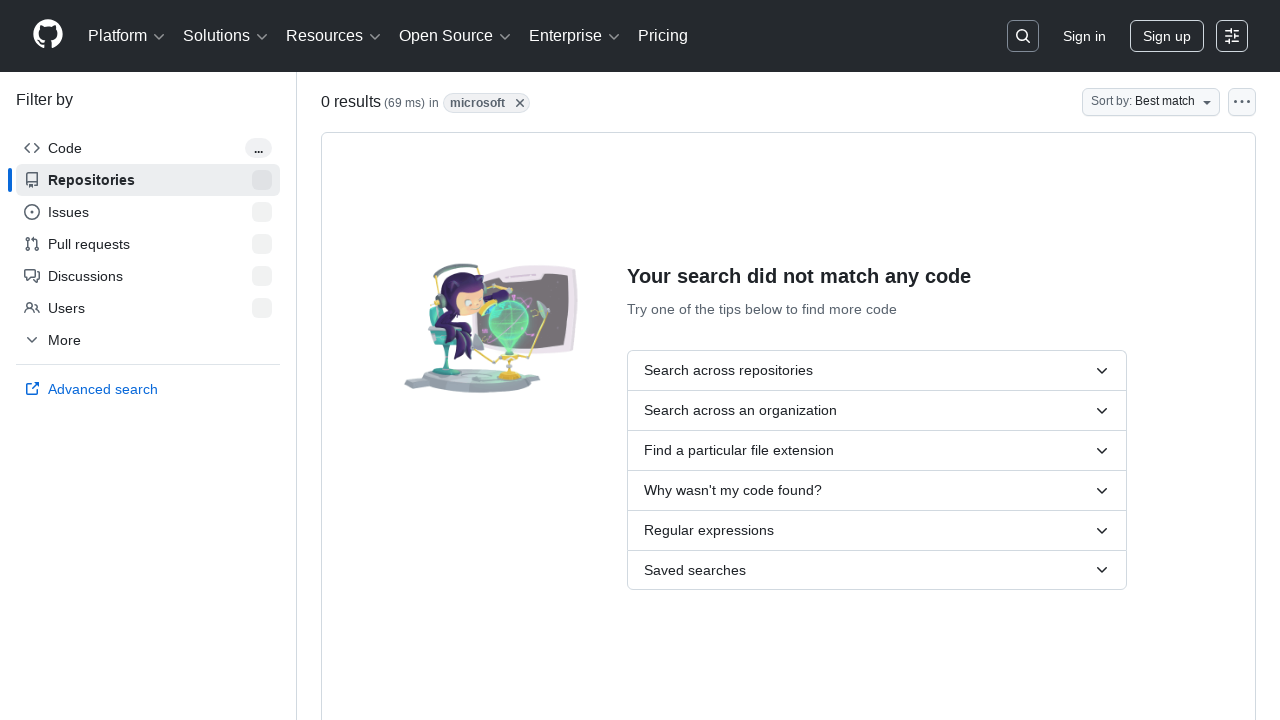

Search results page loaded with network idle
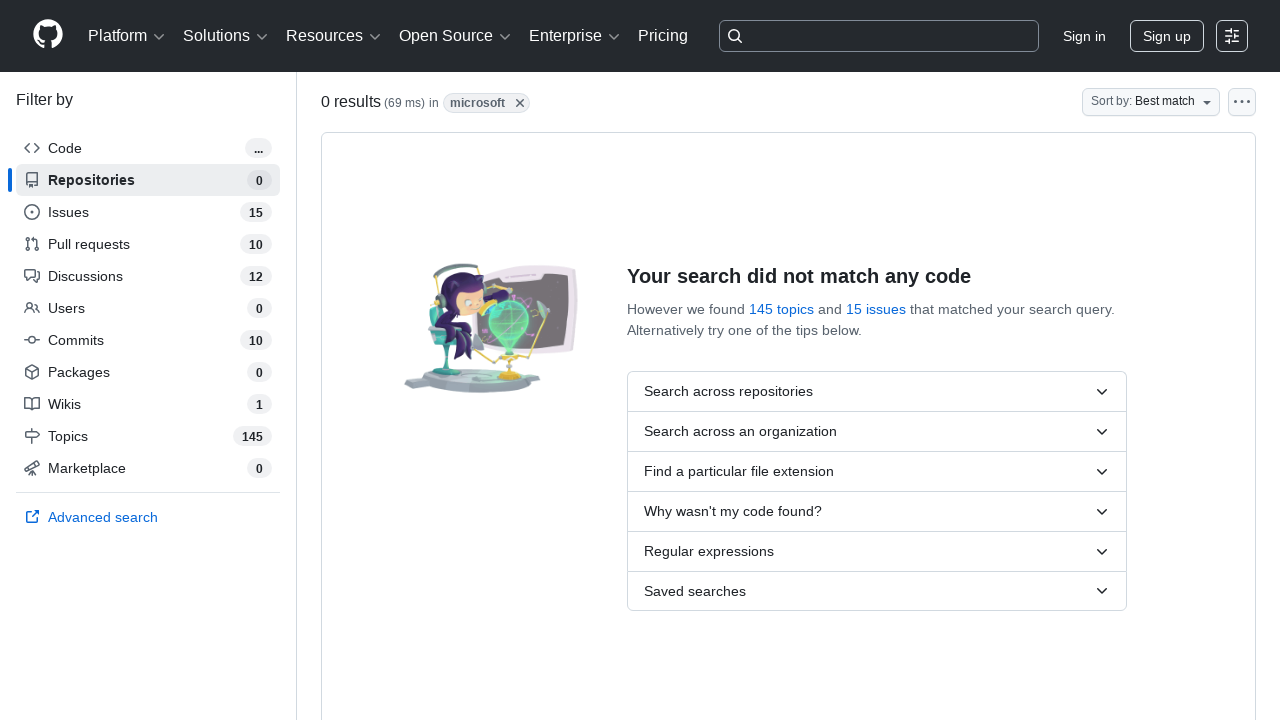

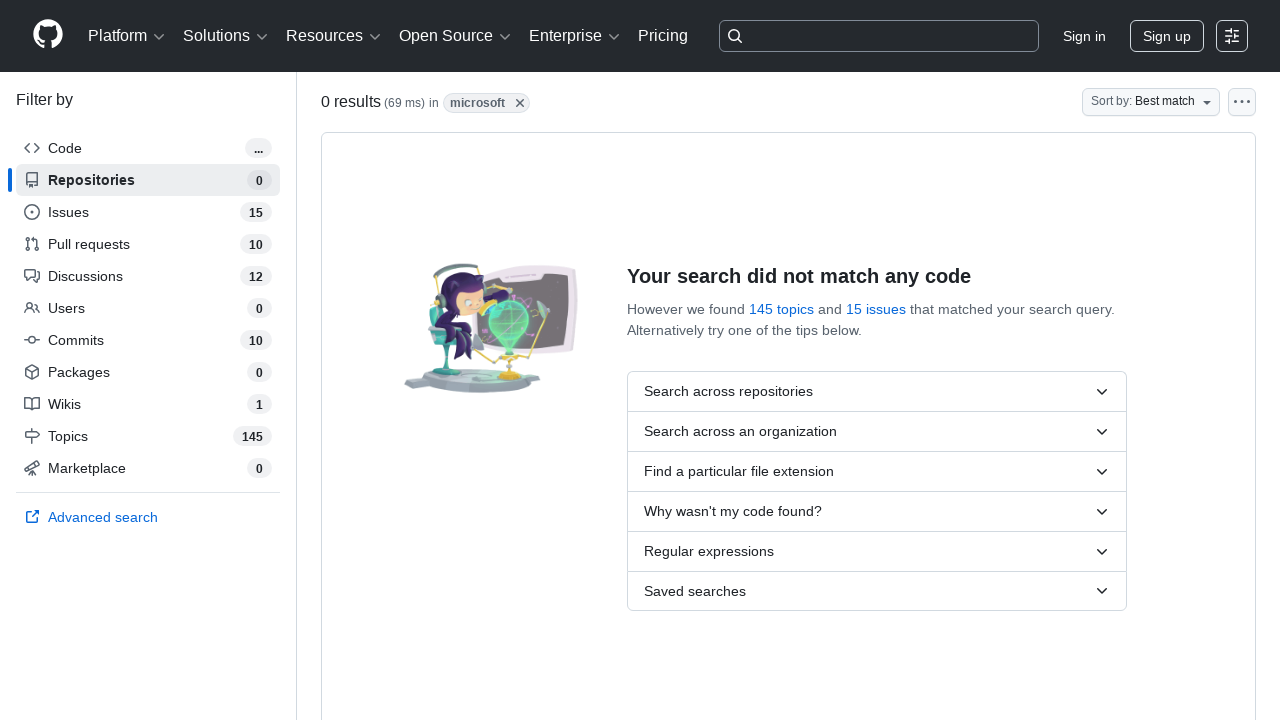